Tests dynamic loading functionality by clicking the Start button to initiate loading of a hidden element, then verifying that "Hello World!" text is displayed after the element appears.

Starting URL: https://the-internet.herokuapp.com/dynamic_loading/1

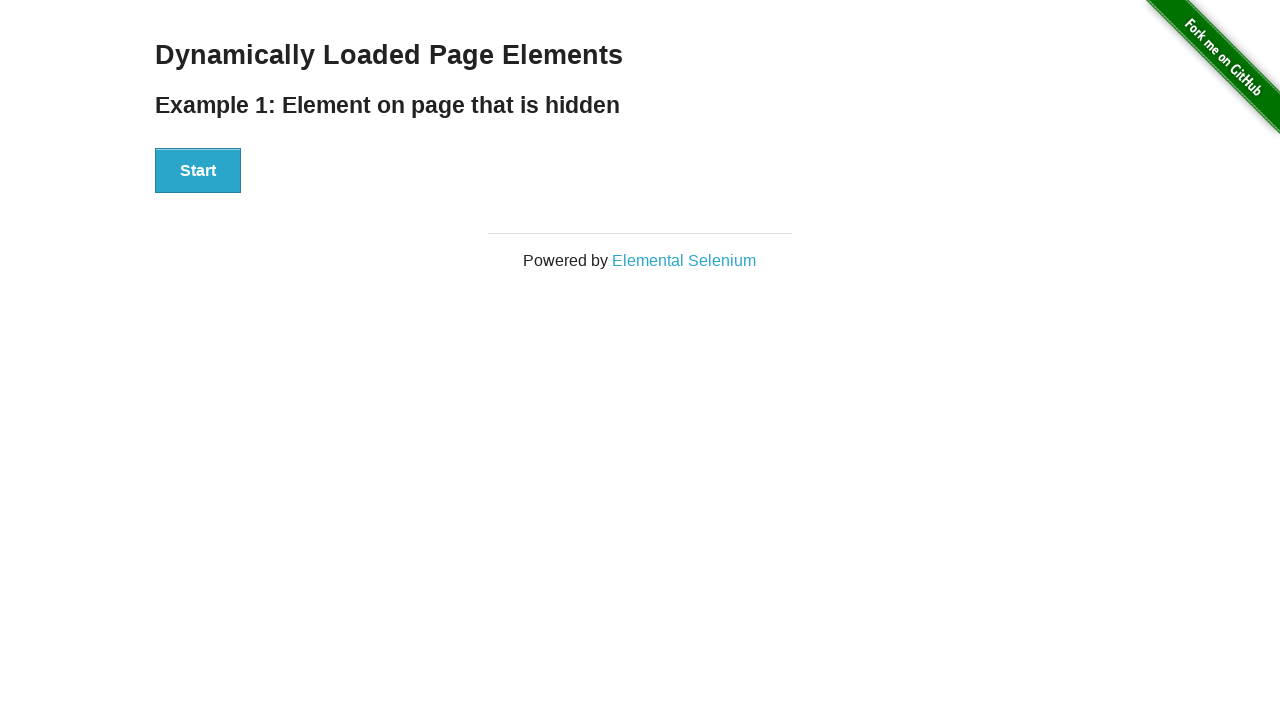

Clicked Start button to initiate dynamic loading at (198, 171) on xpath=//button[text()='Start']
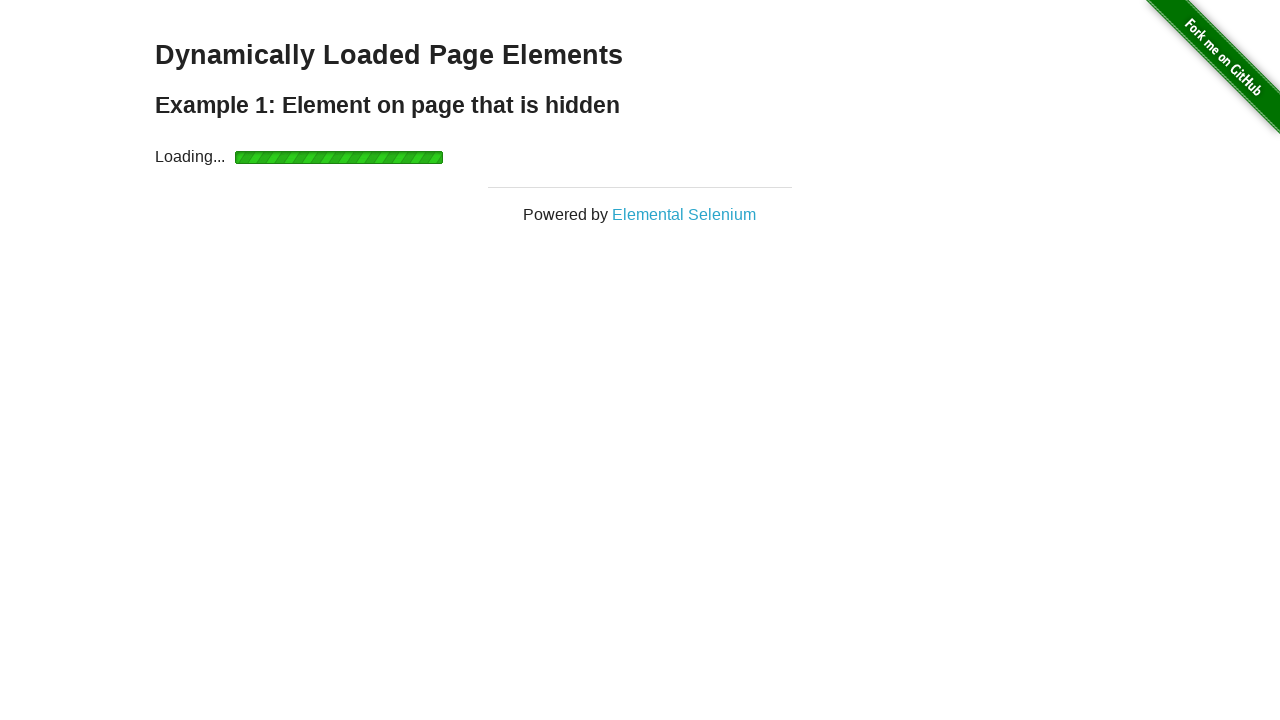

Clicked Finish element after loading completed at (640, 169) on xpath=//div[@id='finish']
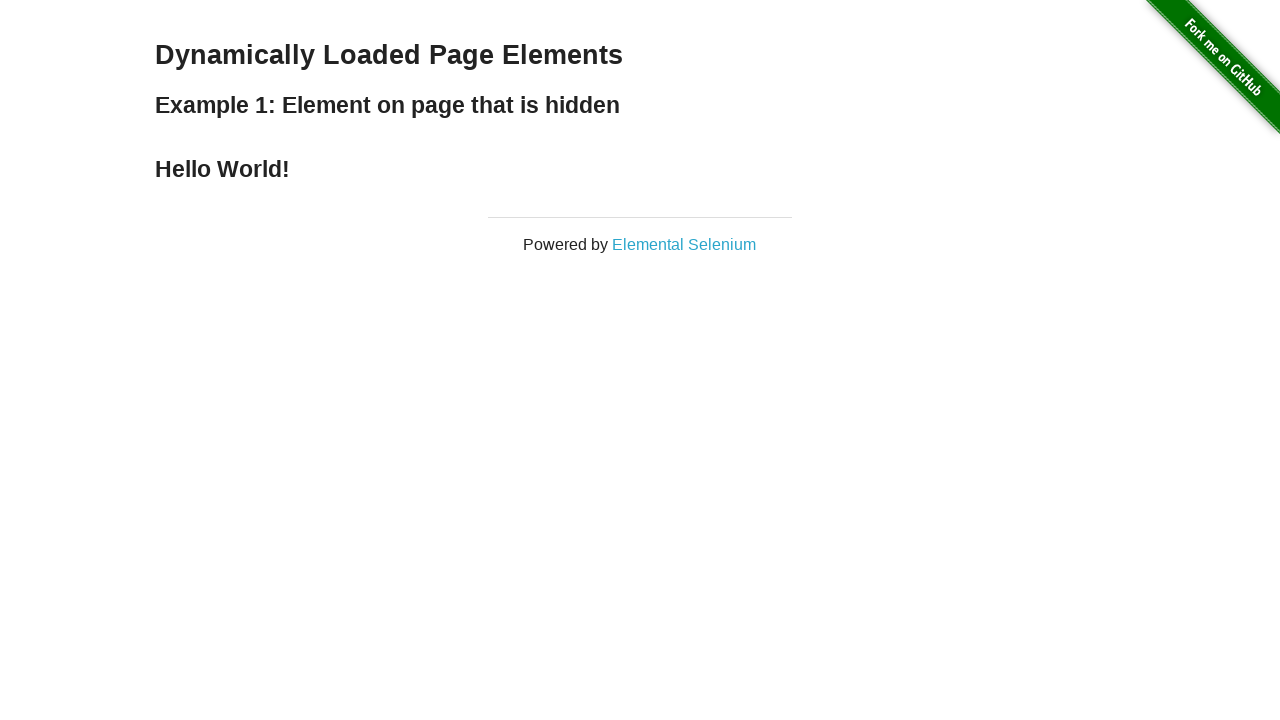

Waited for 'Hello World!' element to appear
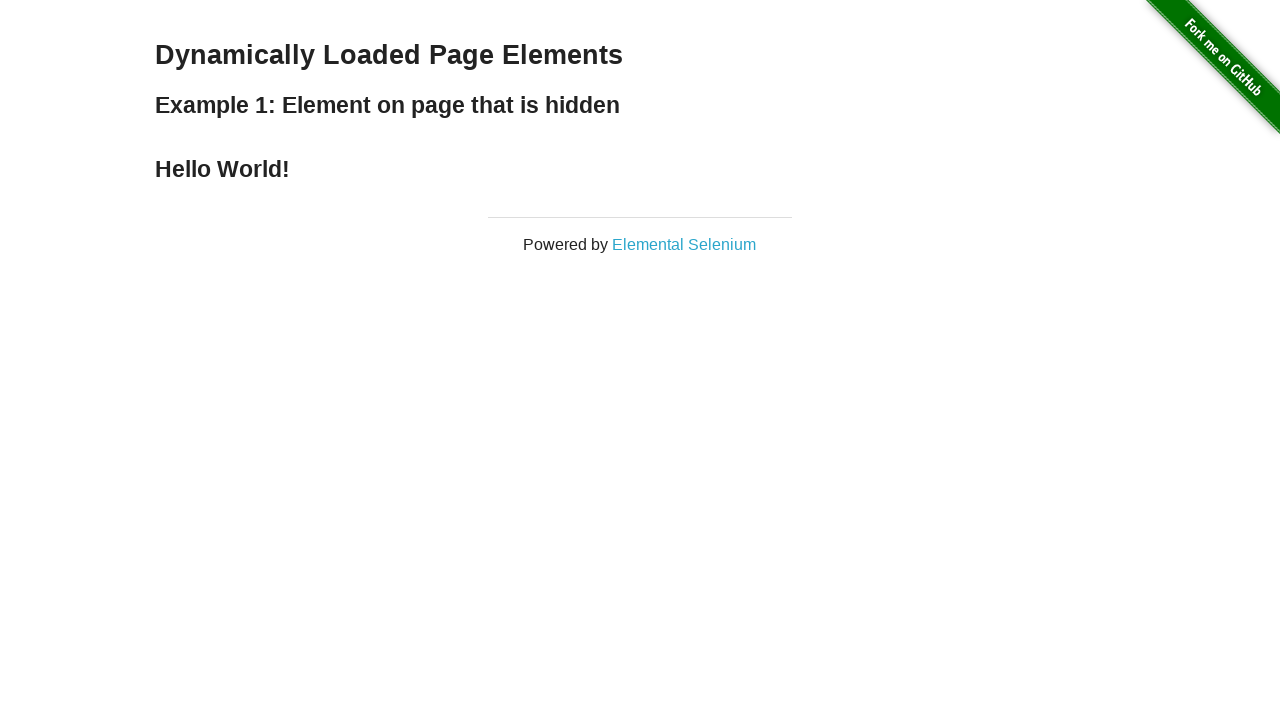

Located 'Hello World!' text element
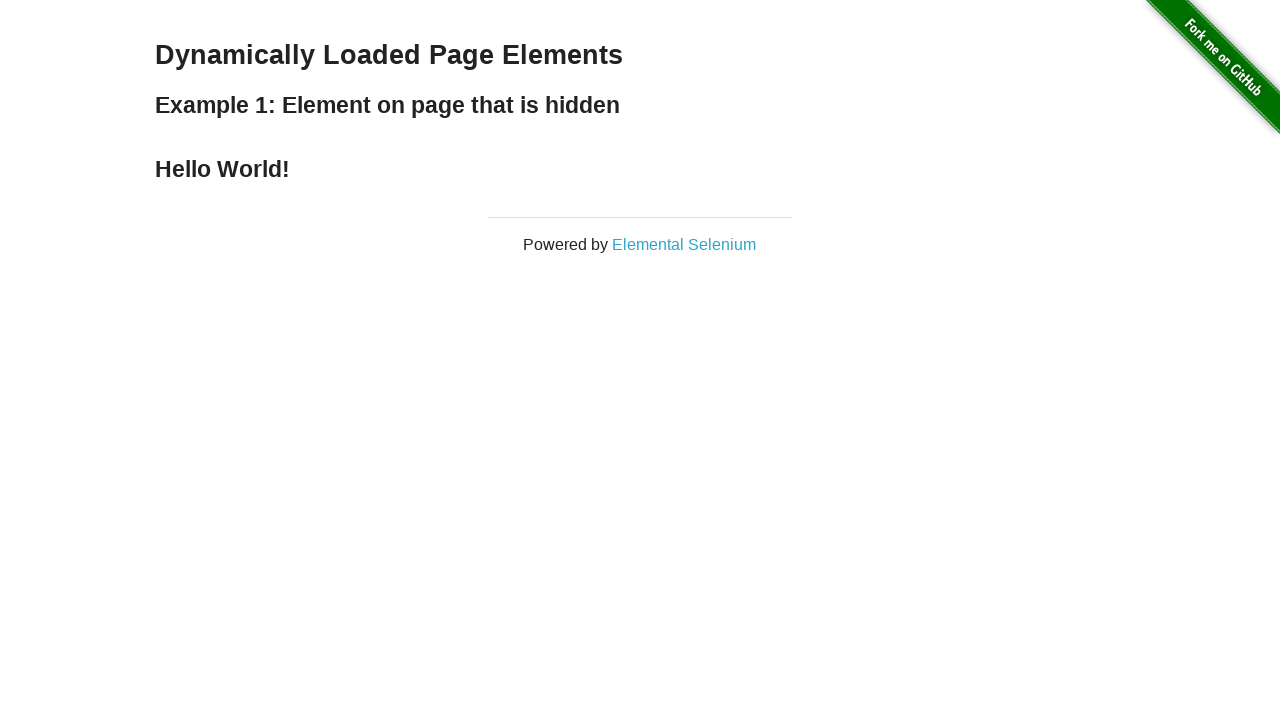

Verified 'Hello World!' text is visible
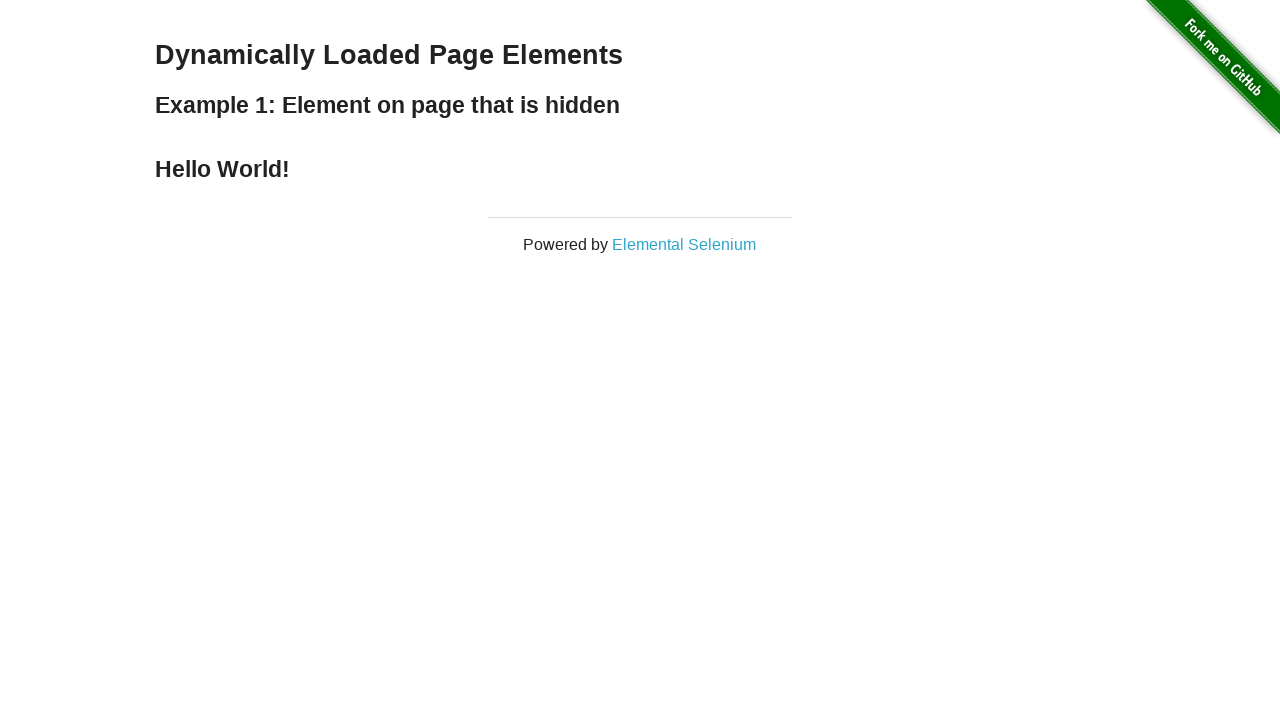

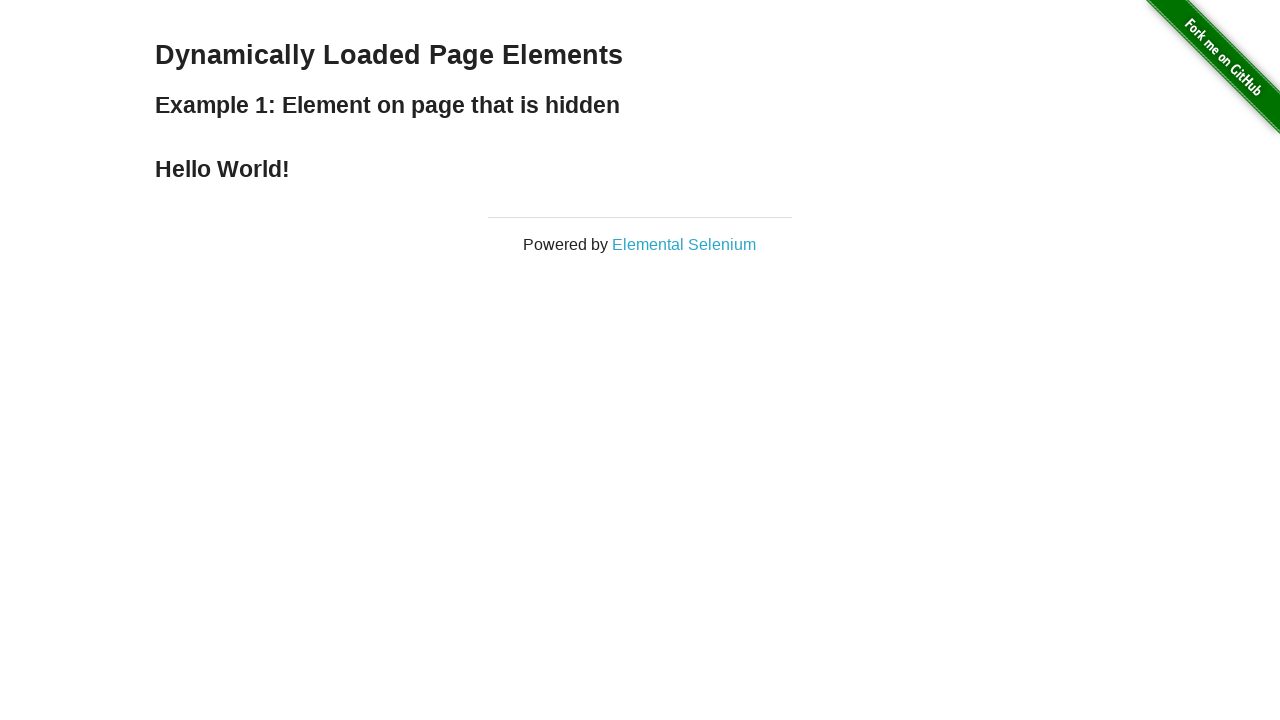